Fills out a form with name, email, and address fields, submits it, and verifies the displayed information

Starting URL: https://demoqa.com/text-box

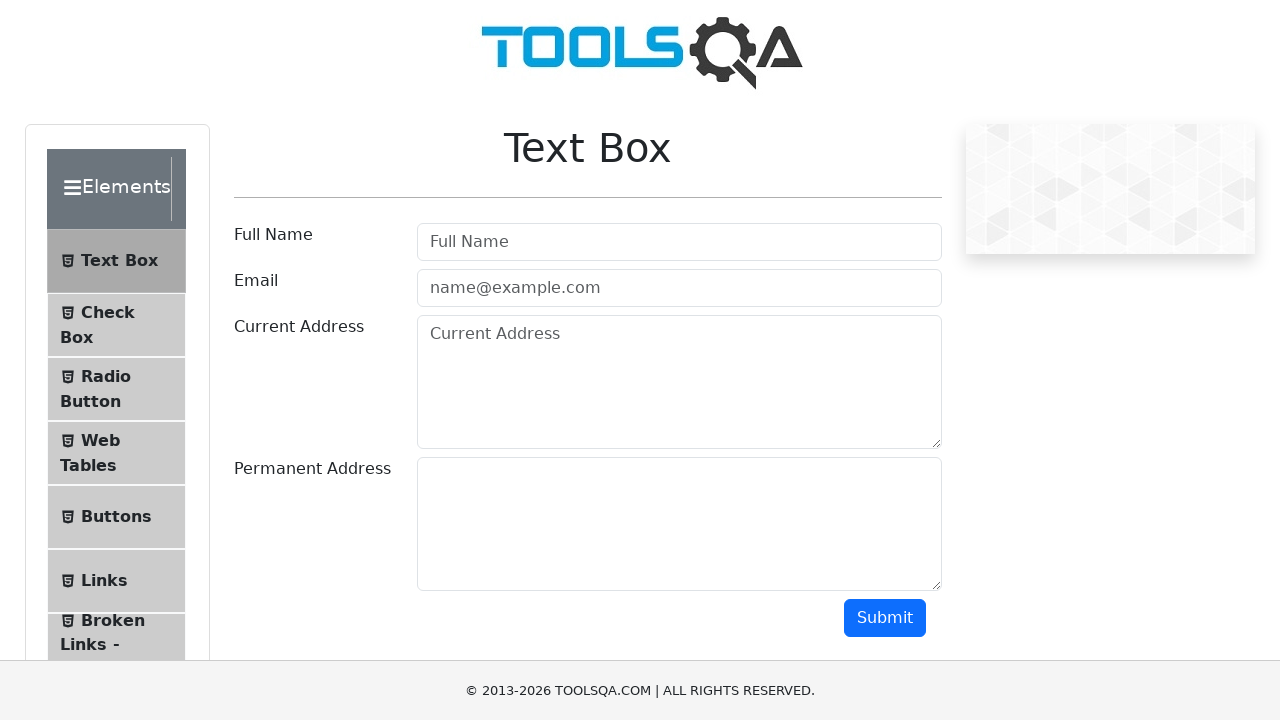

Filled in full name field with 'Diana Korol' on input[placeholder='Full Name']
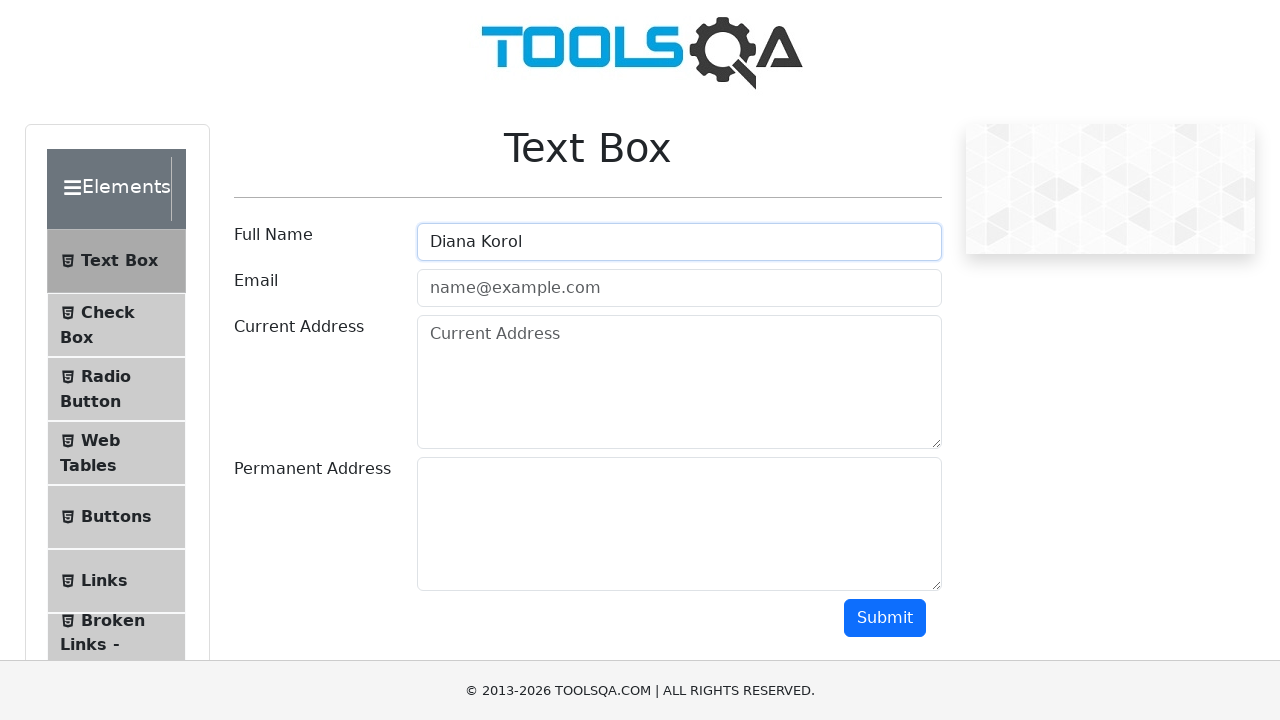

Filled in email field with 'dianakorol@gmail.com' on input#userEmail
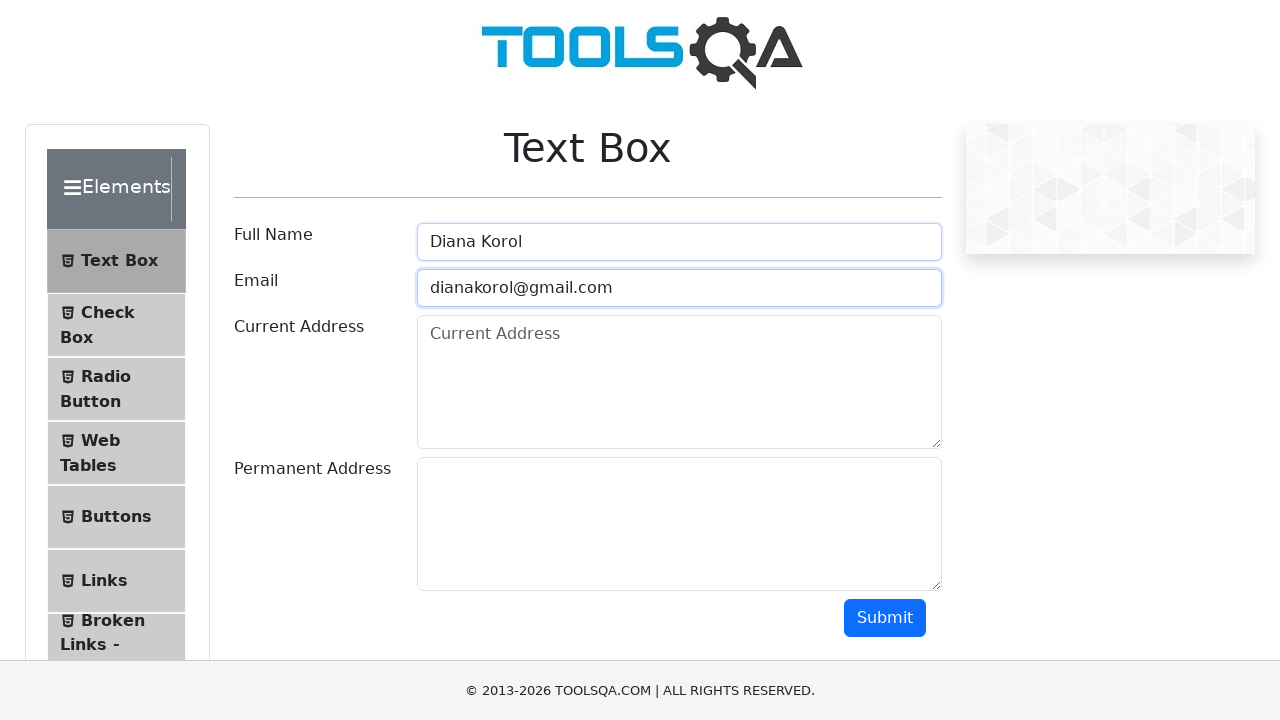

Filled in current address field on textarea#currentAddress
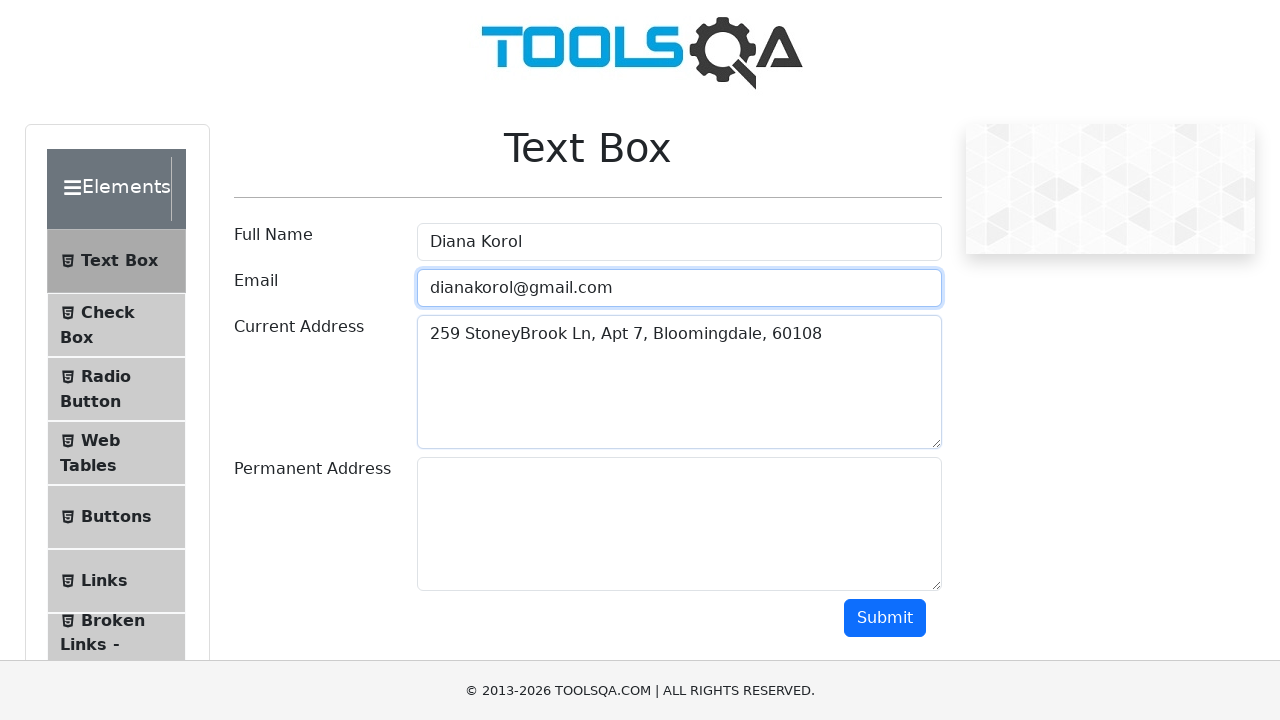

Filled in permanent address field with 'Same as current' on textarea#permanentAddress
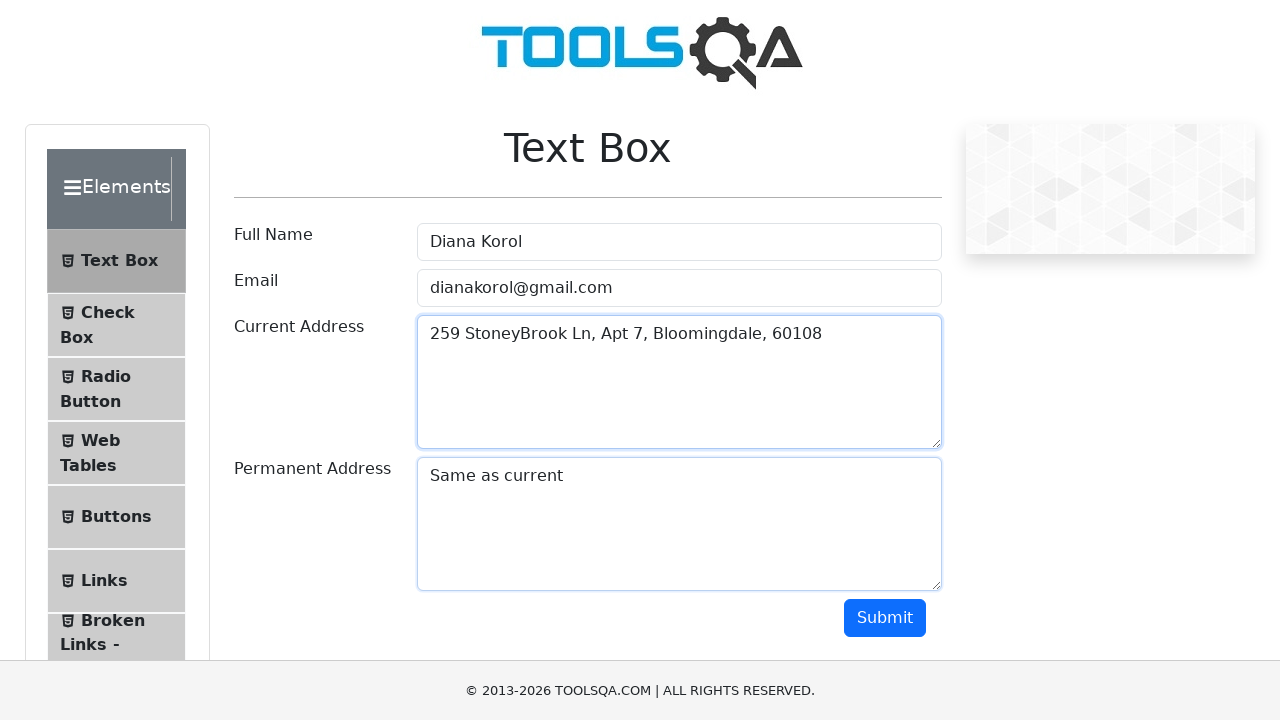

Scrolled to submit button
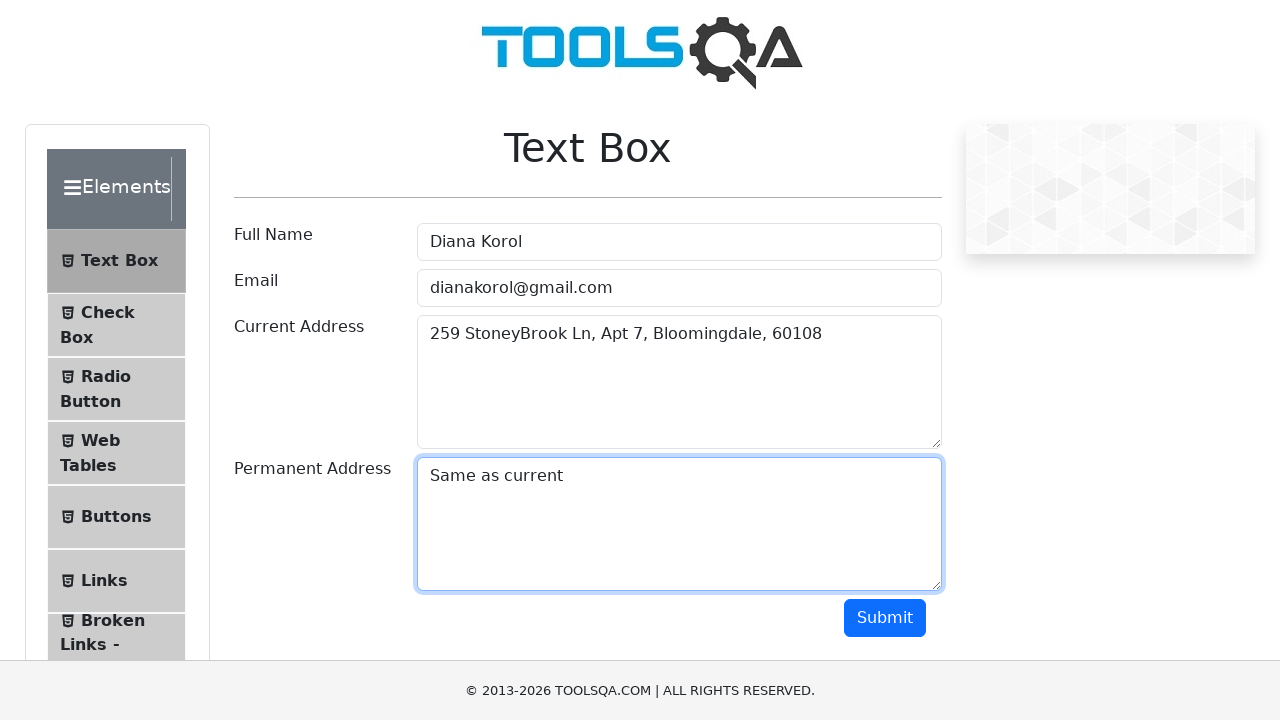

Clicked submit button at (885, 618) on button#submit
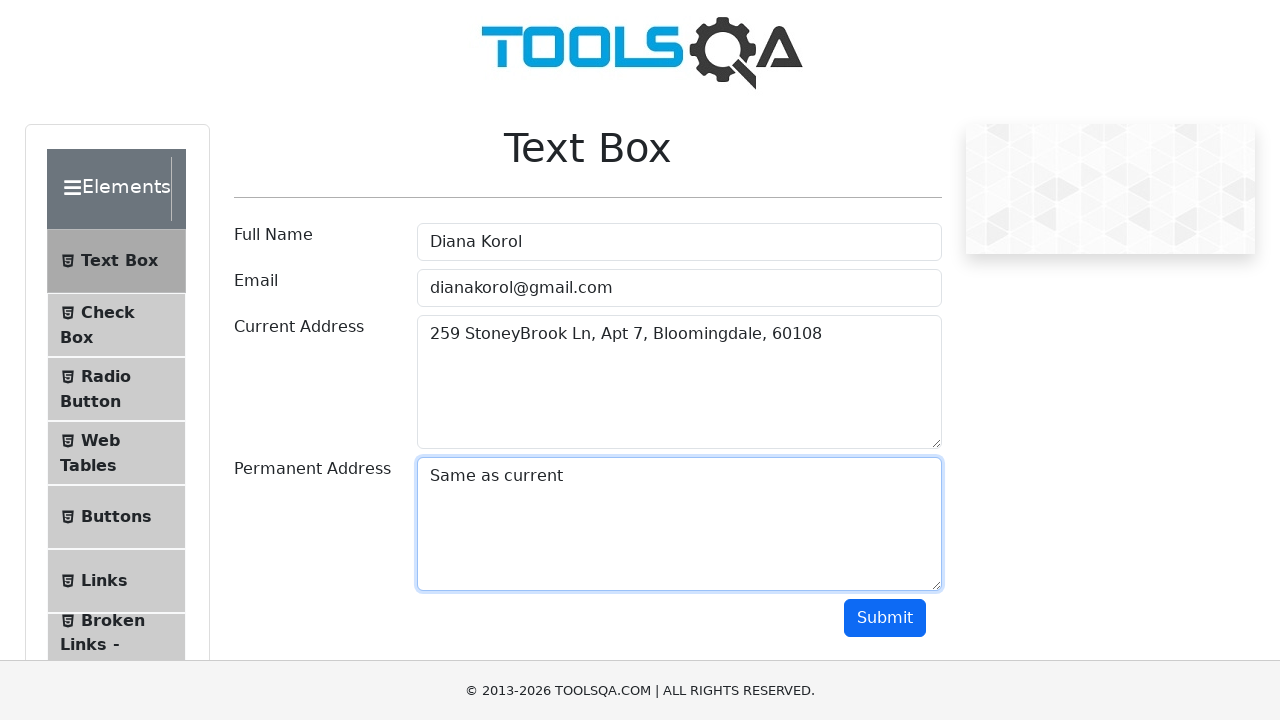

Form submission results loaded
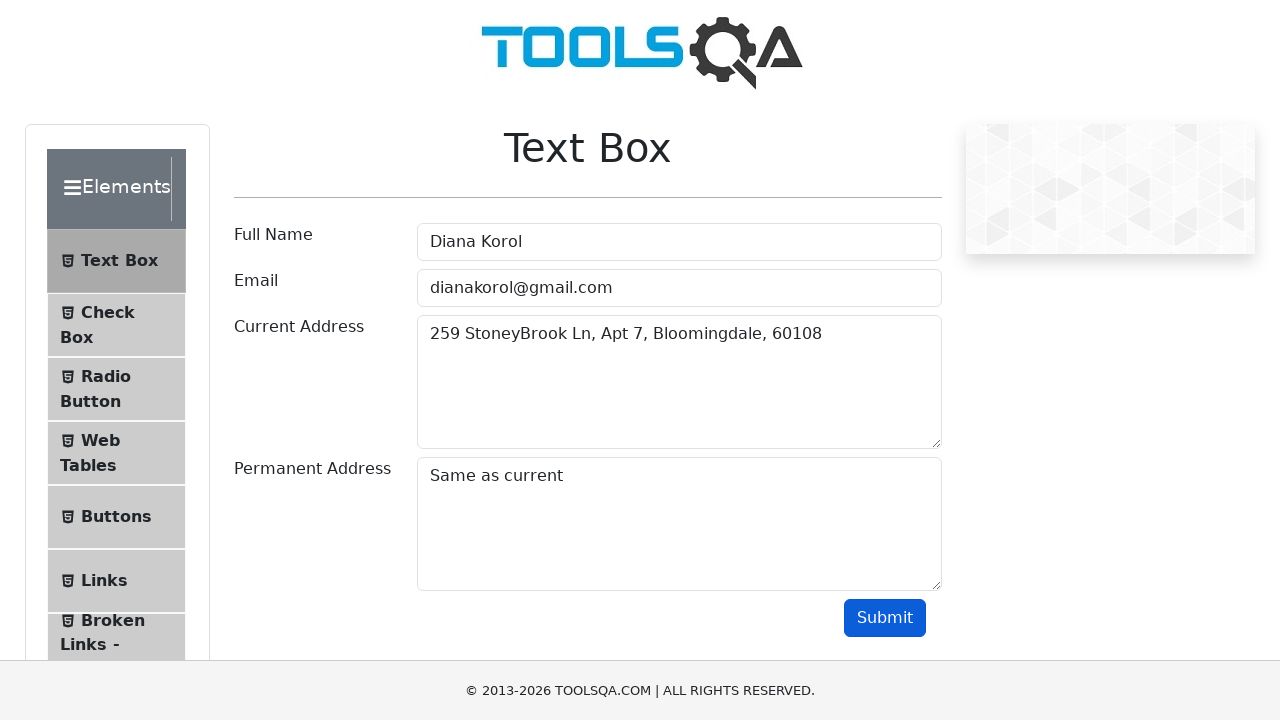

Verified name field displays 'Name:Diana Korol'
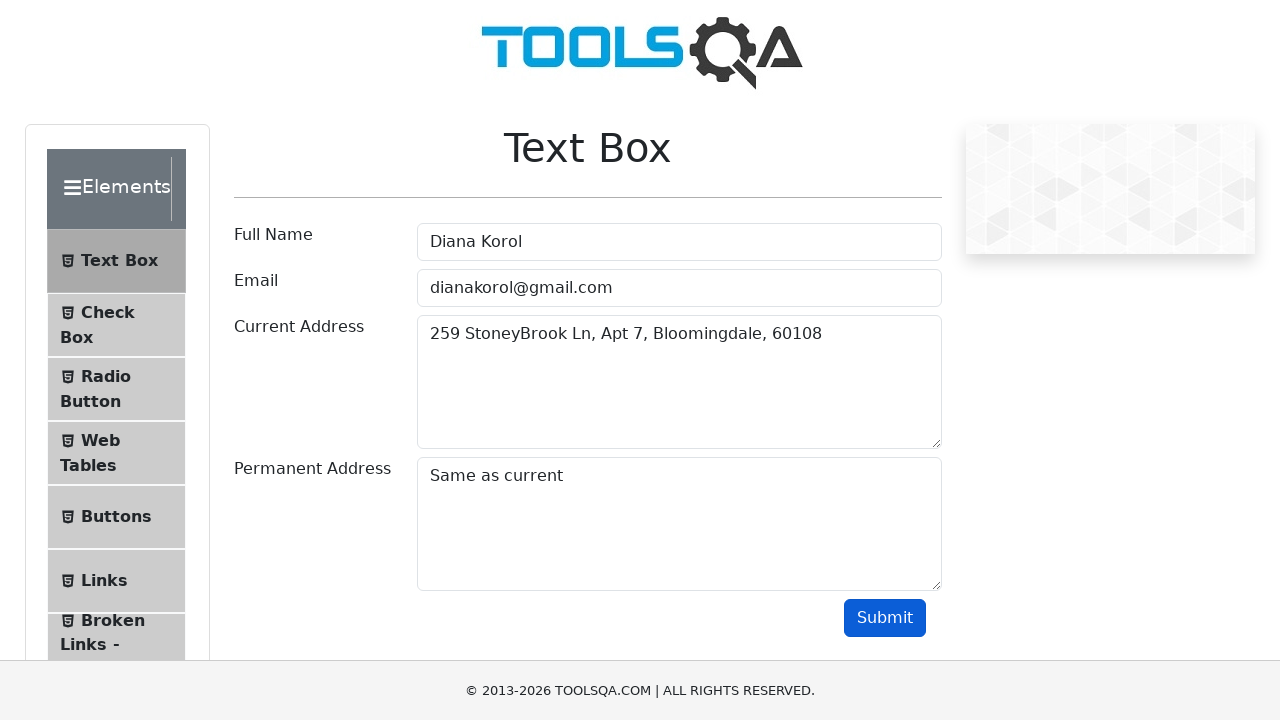

Verified email field displays 'Email:dianakorol@gmail.com'
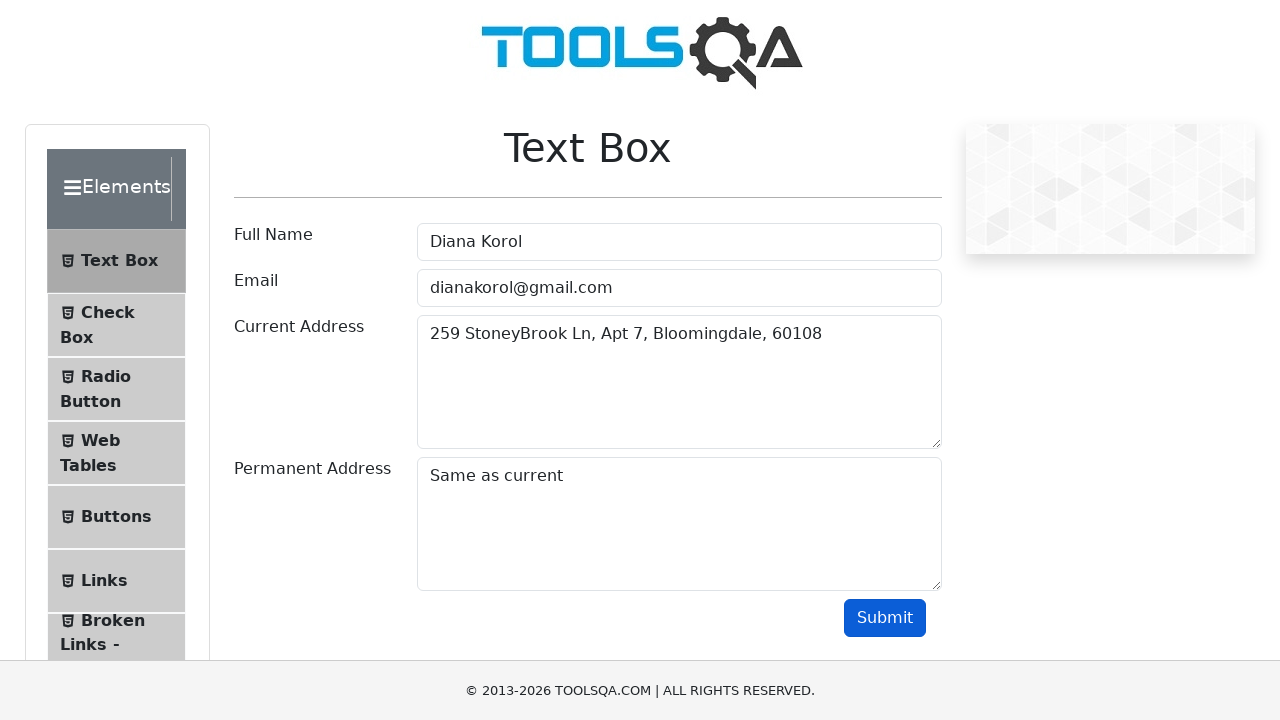

Verified current address field displays correctly
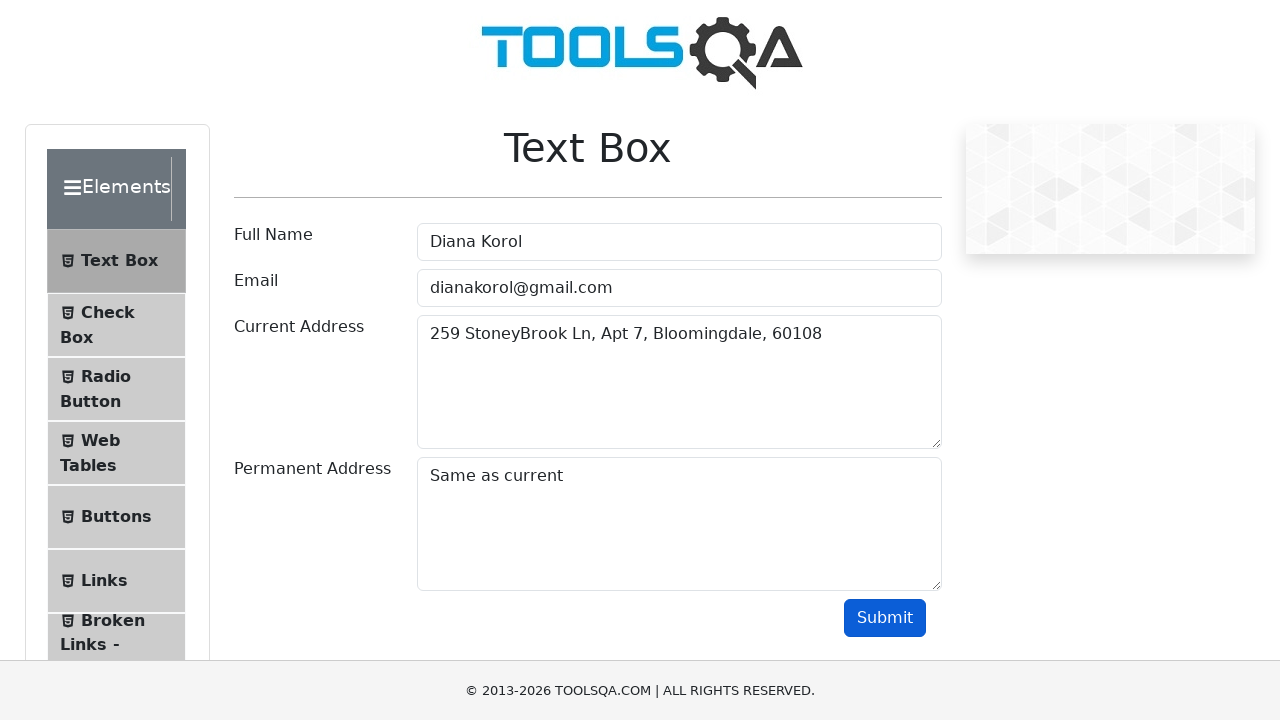

Verified permanent address field displays 'Permananet Address :Same as current'
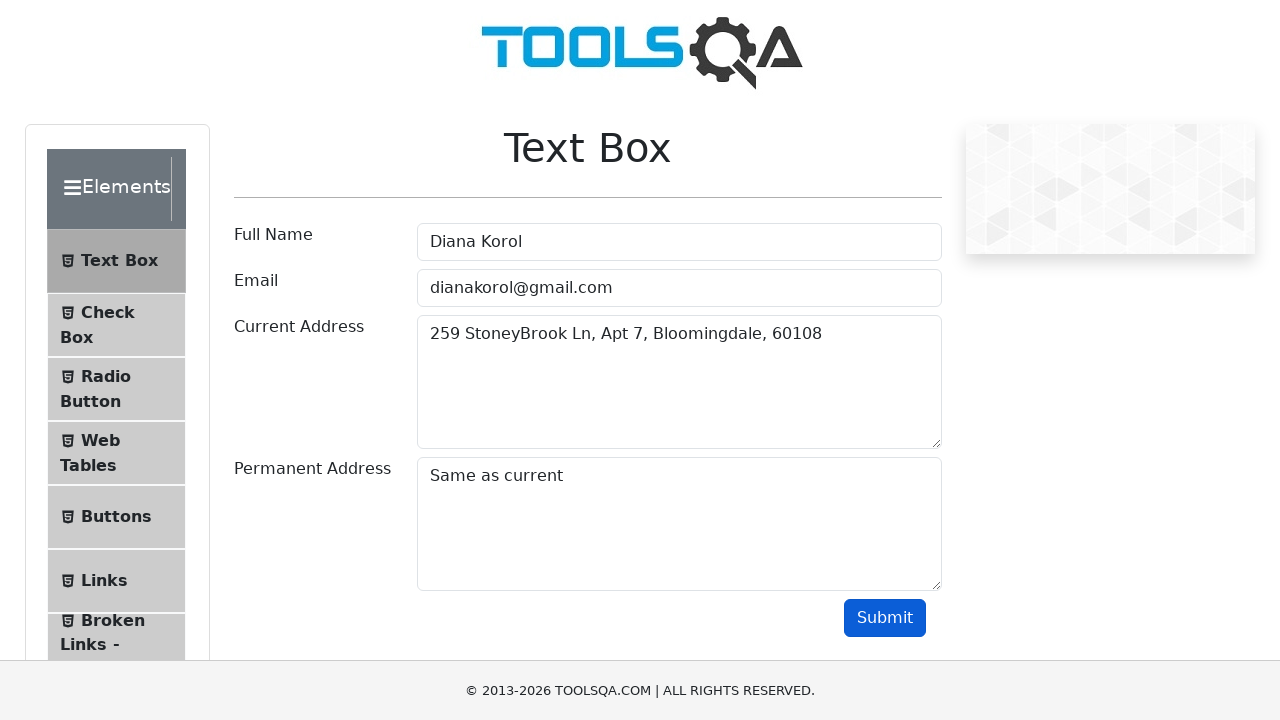

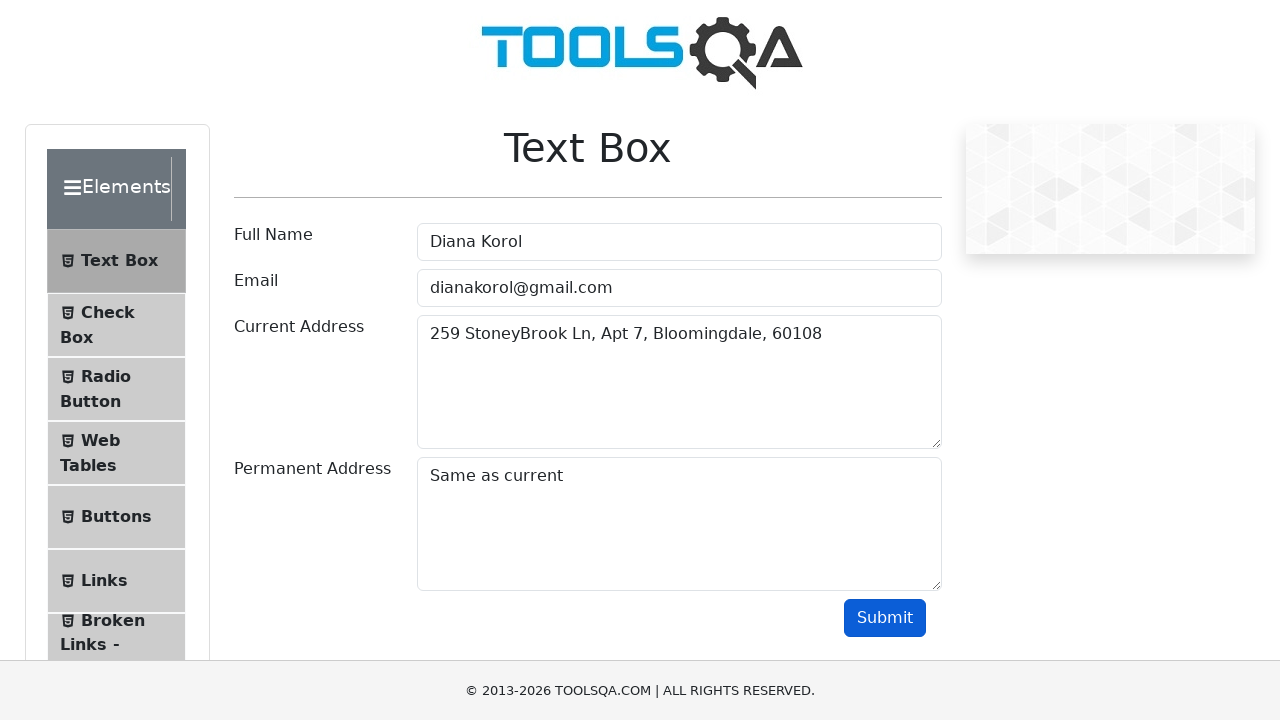